Navigates to DemoQA website, retrieves page source, then tests browser navigation controls (back, forward, refresh)

Starting URL: https://demoqa.com

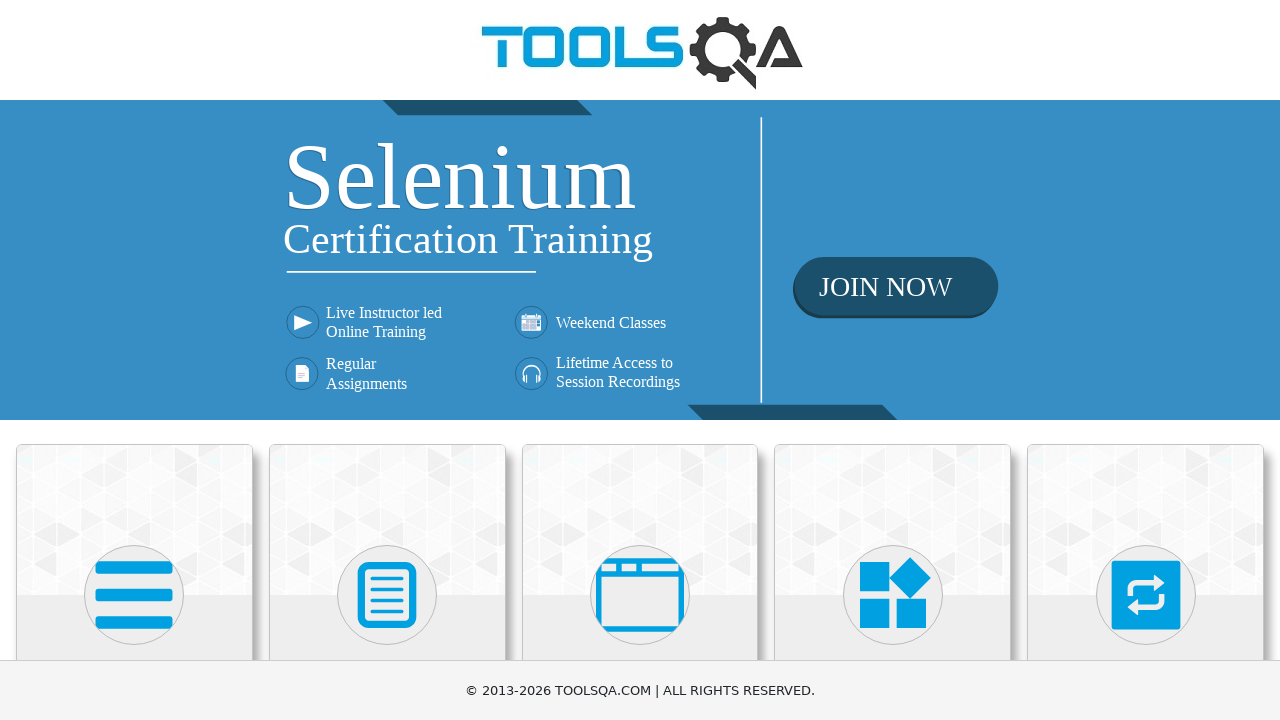

Retrieved page source from DemoQA website
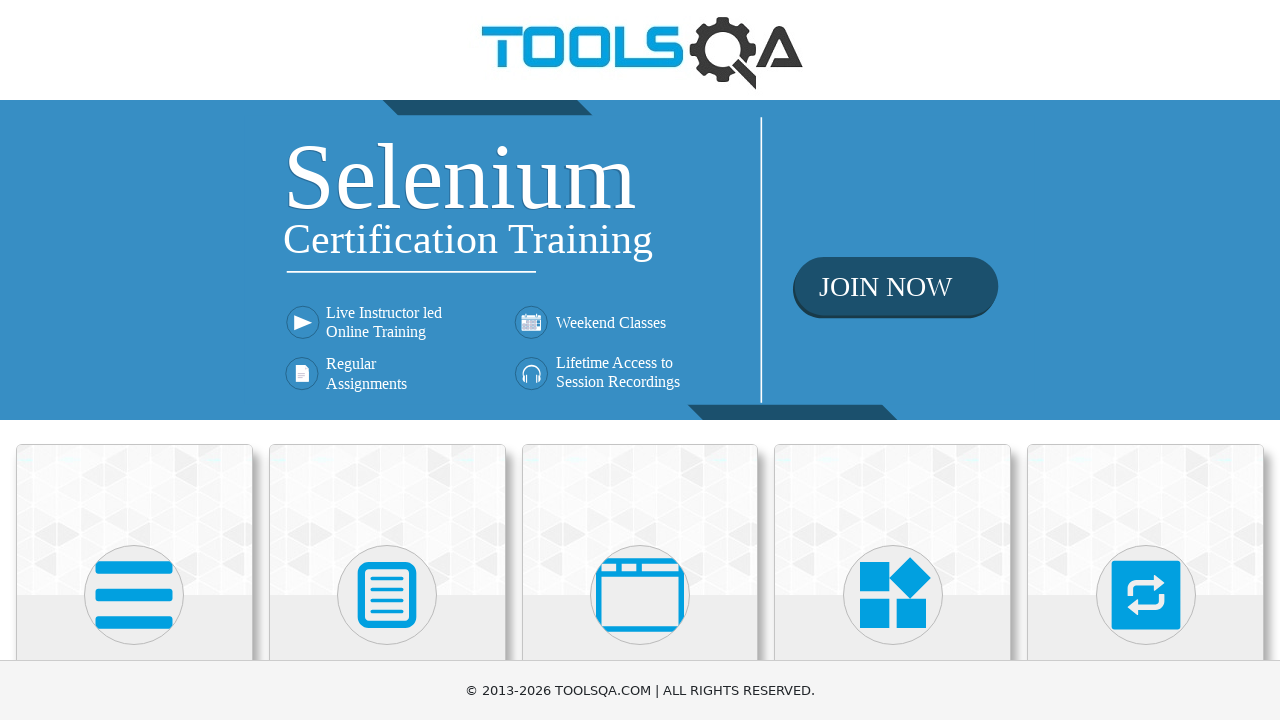

Page source length: 5904 characters
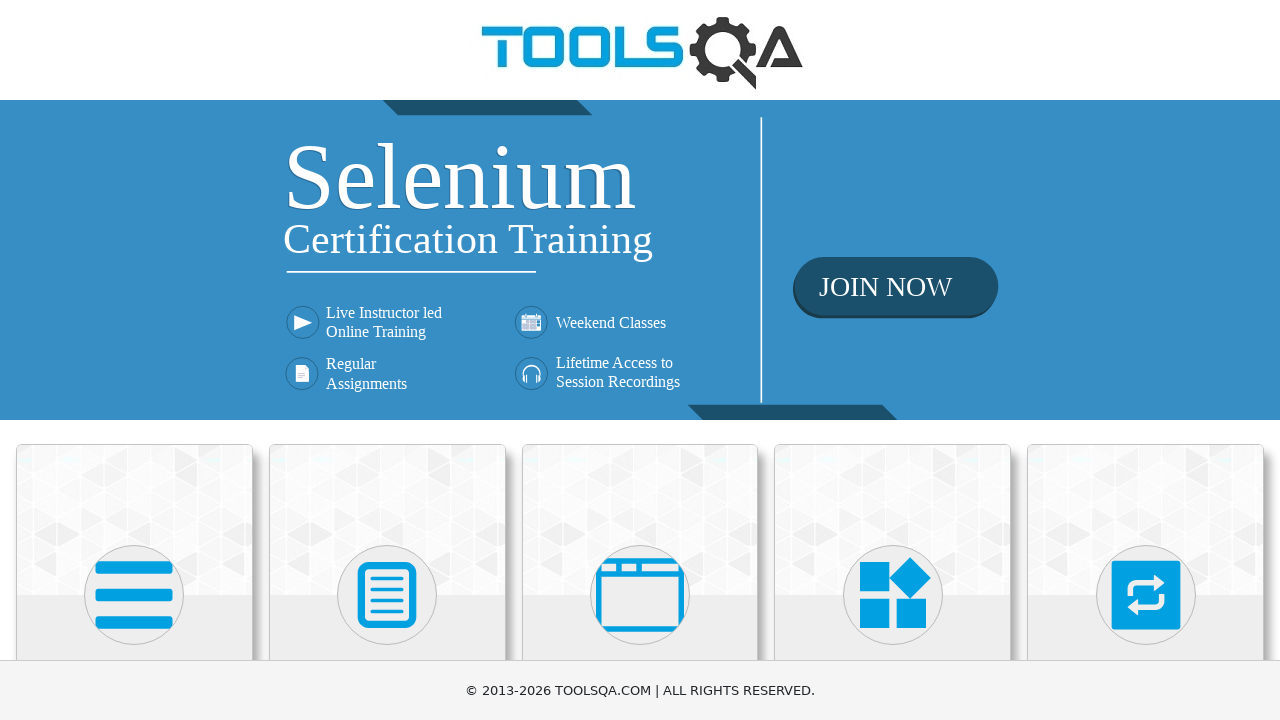

Navigated back using browser back button
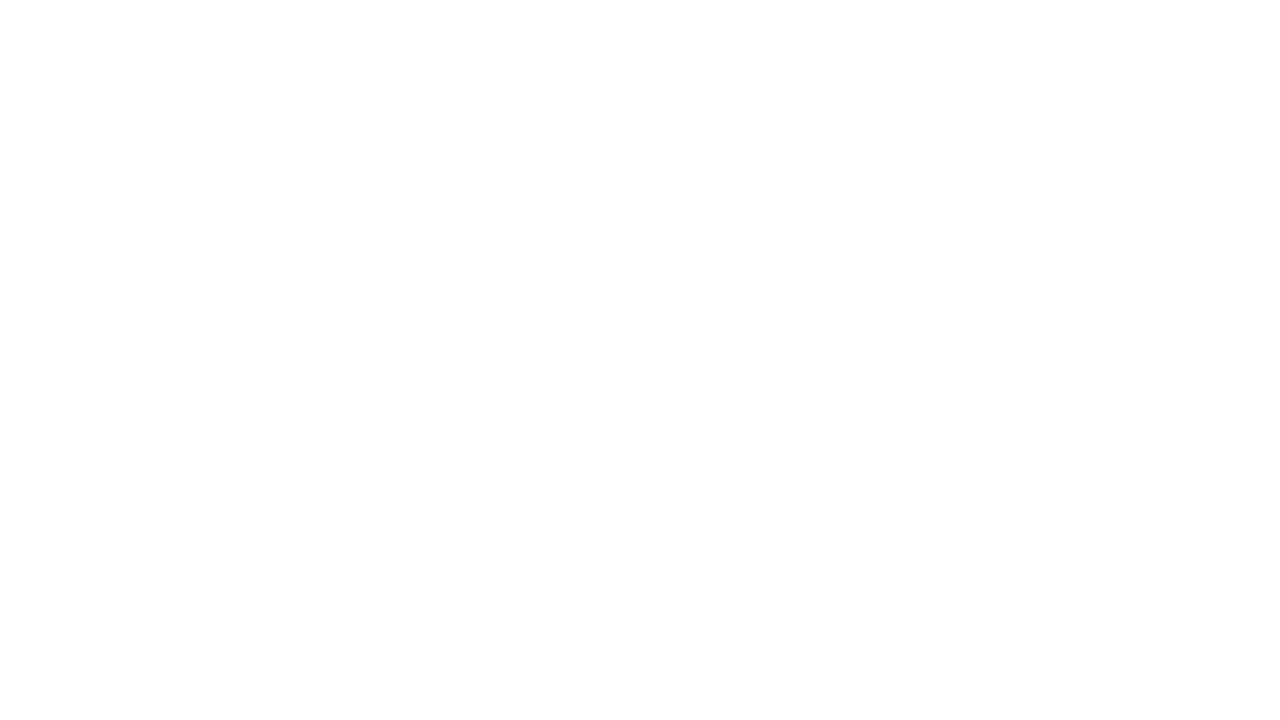

Navigated forward using browser forward button
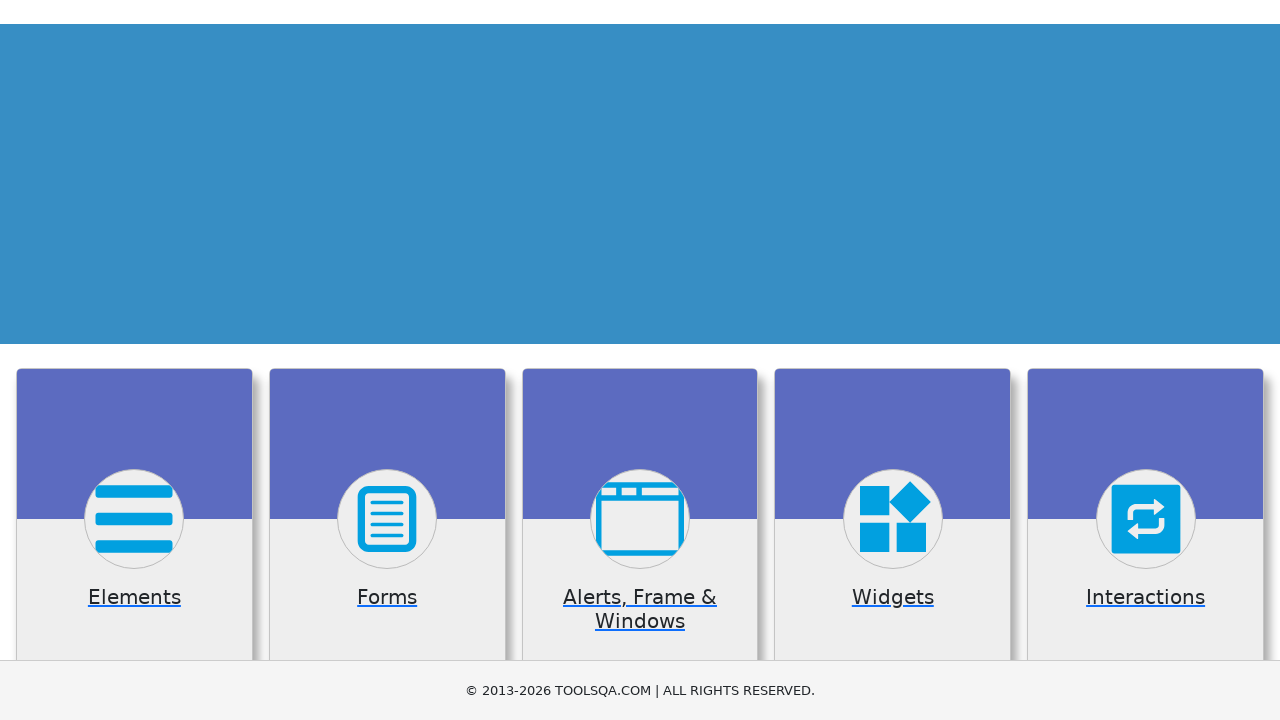

Refreshed the page
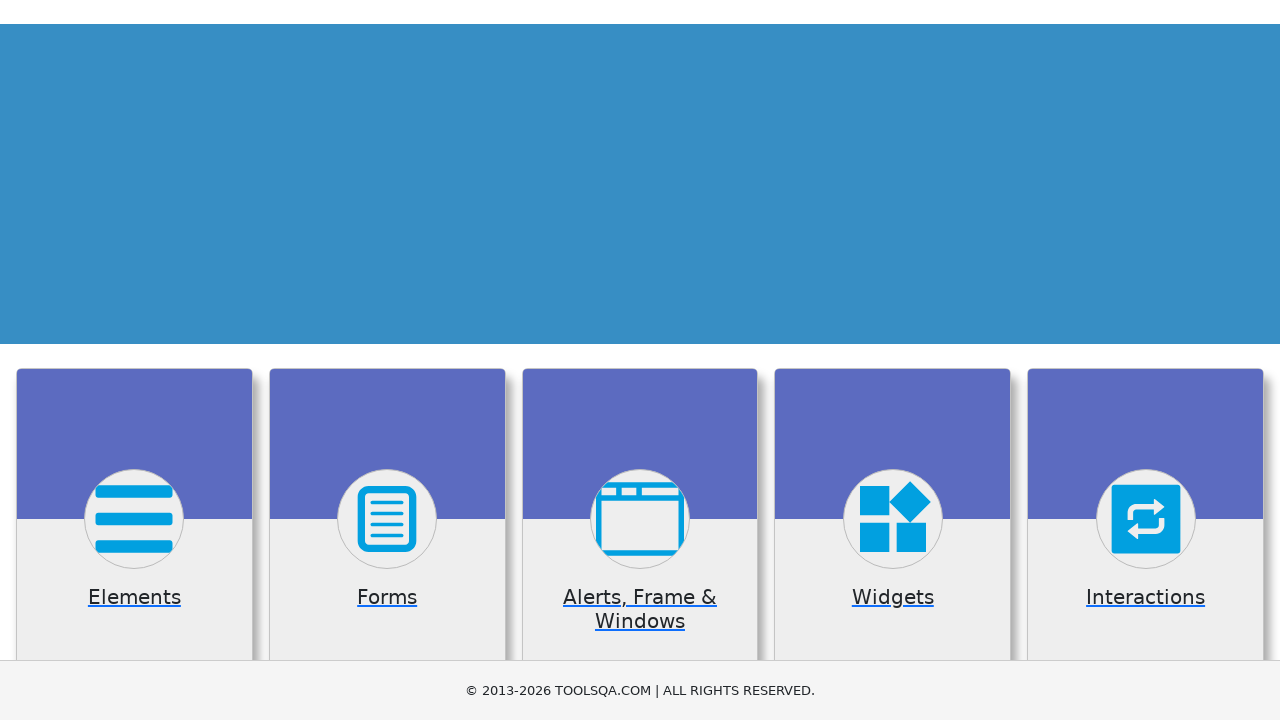

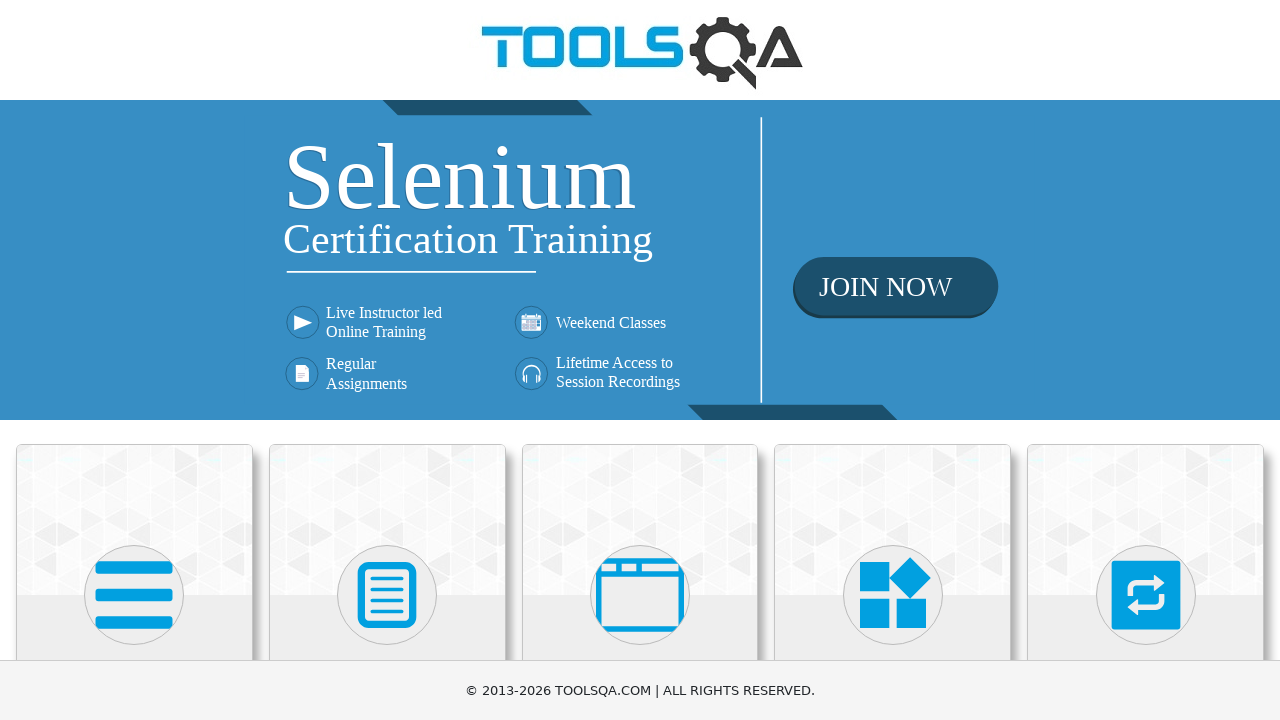